Tests trip type radio button functionality on the dummy ticket booking form by selecting one-way and round trip options alternately

Starting URL: https://www.dummyticket.com/

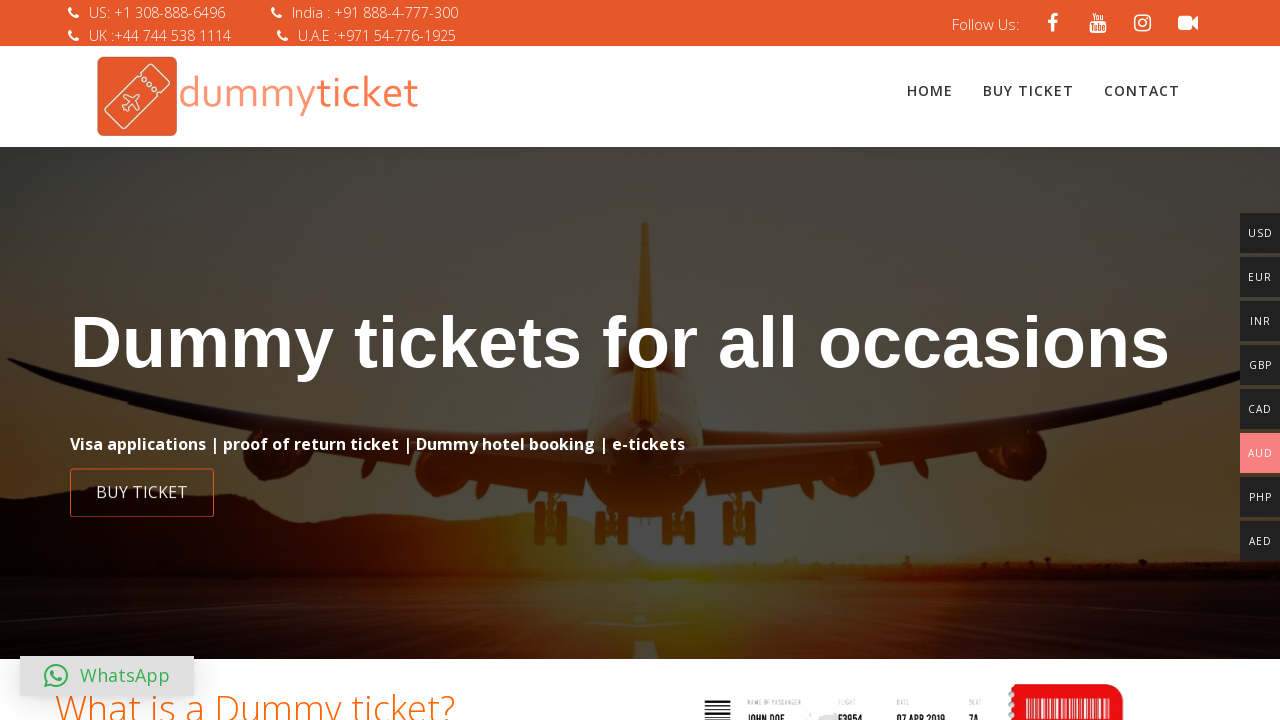

Clicked BUY TICKET button to navigate to booking page at (142, 490) on xpath=//span[text()='BUY TICKET']/parent::a
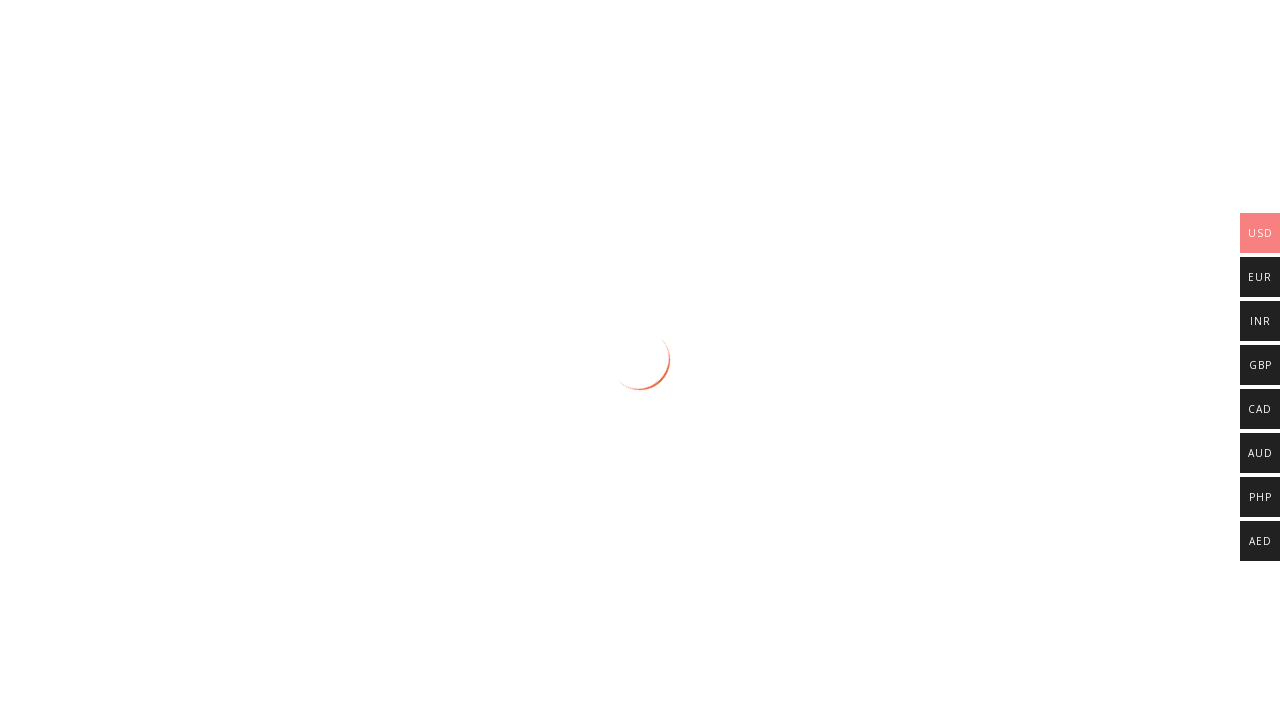

Selected one-way trip radio button at (80, 360) on input#traveltype_1
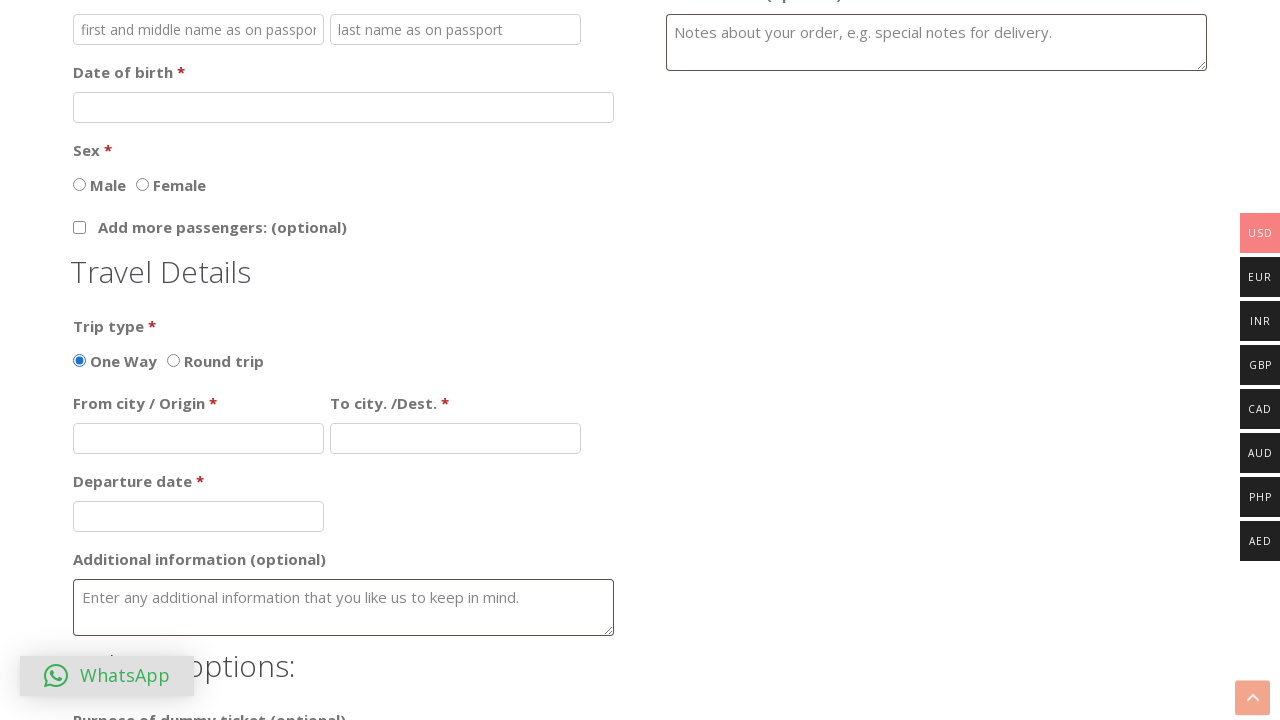

Selected round trip radio button at (174, 360) on input#traveltype_2
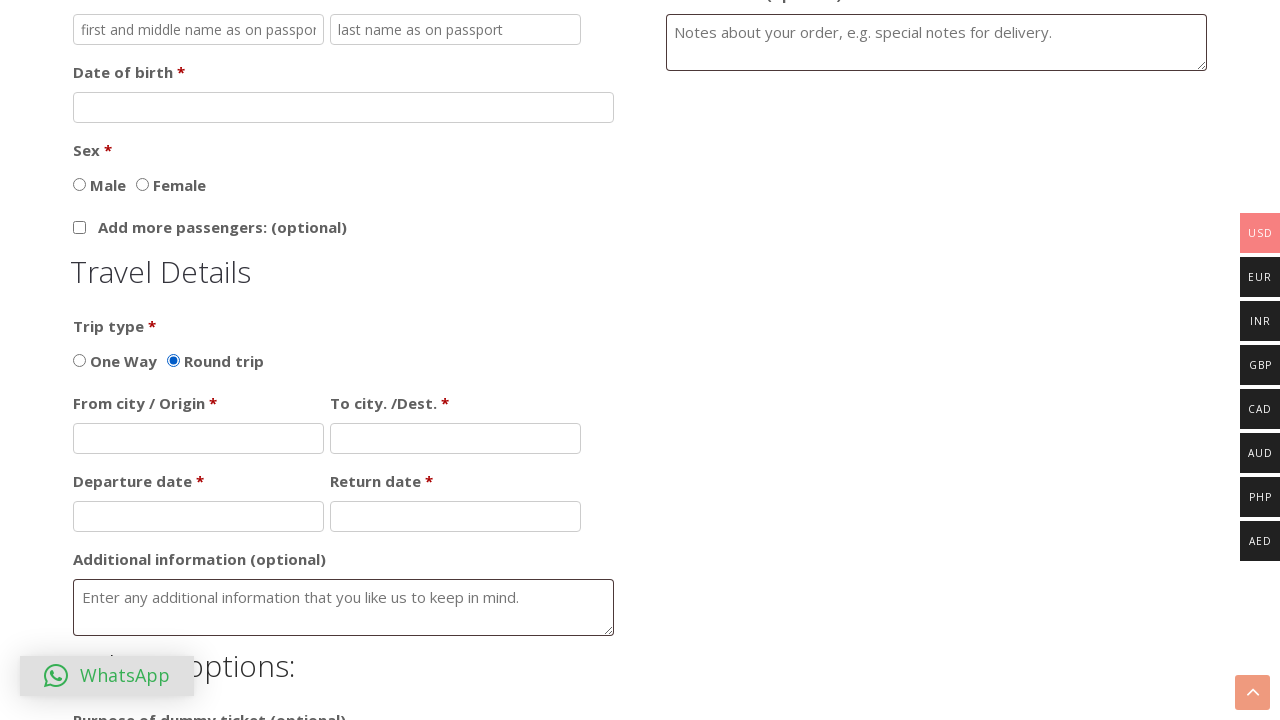

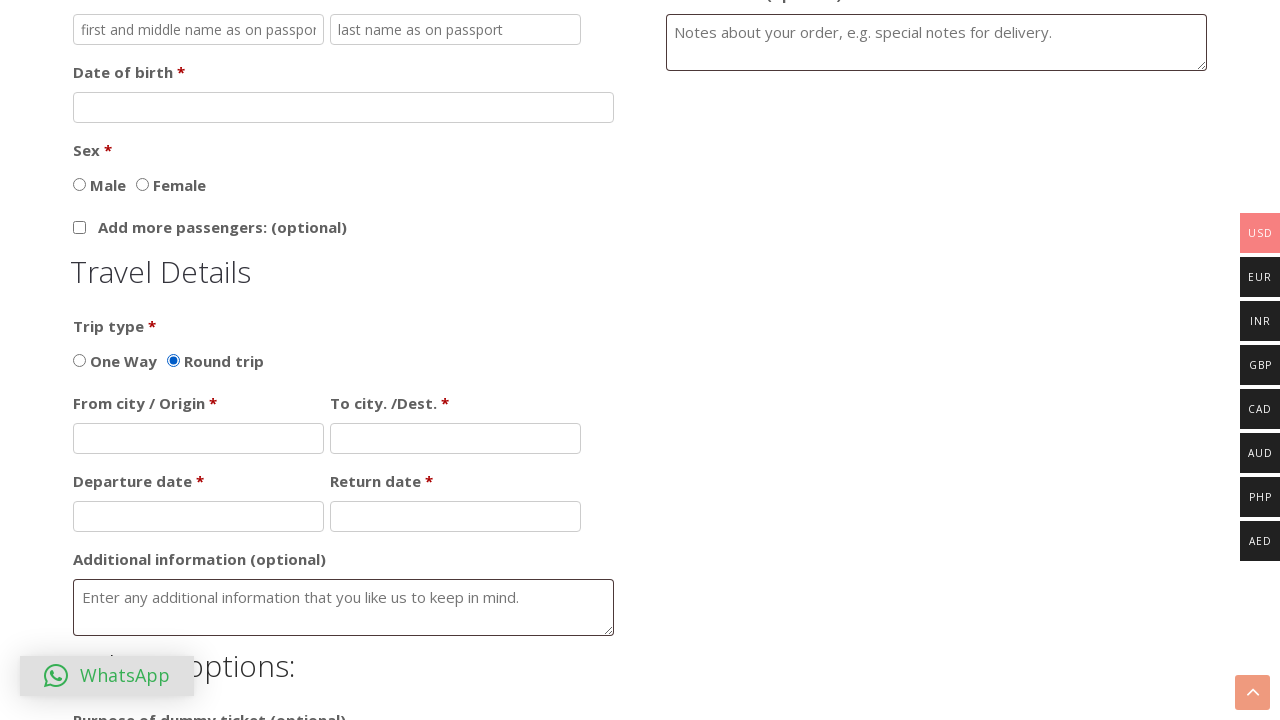